Tests a verification flow by clicking a verify button and asserting that a success message appears on the page

Starting URL: http://suninjuly.github.io/wait1.html

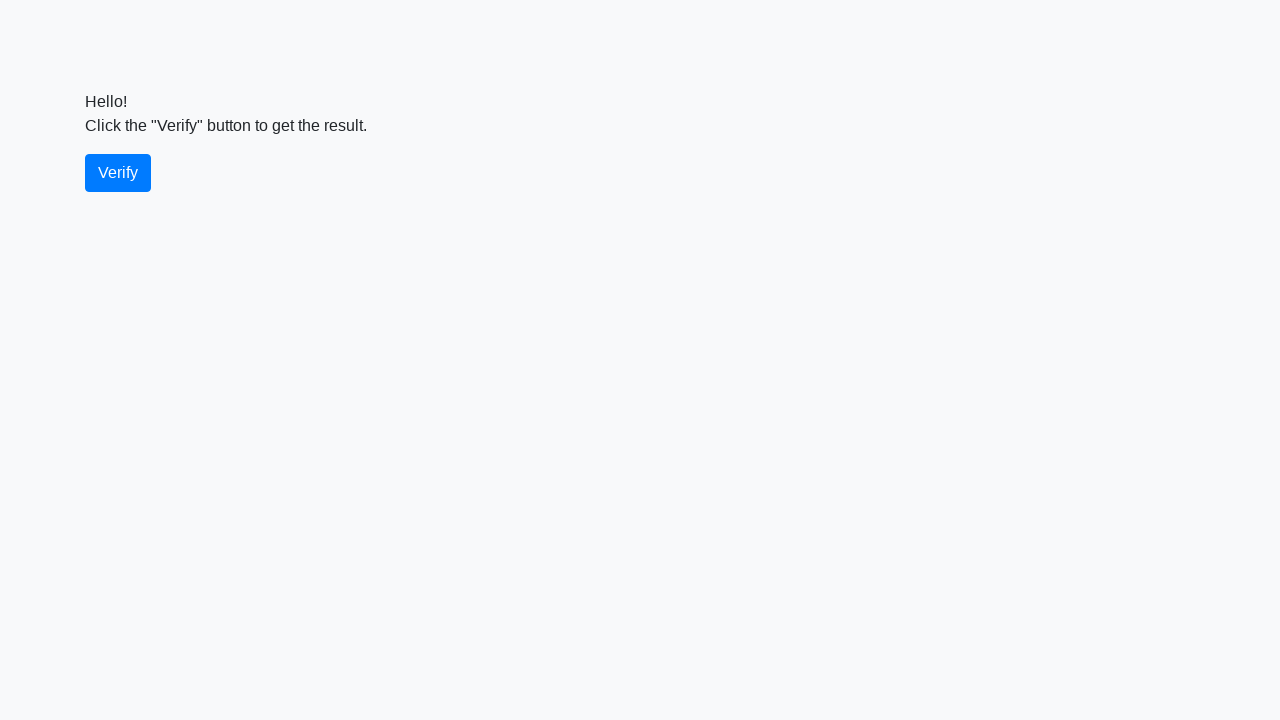

Clicked the verify button at (118, 173) on #verify
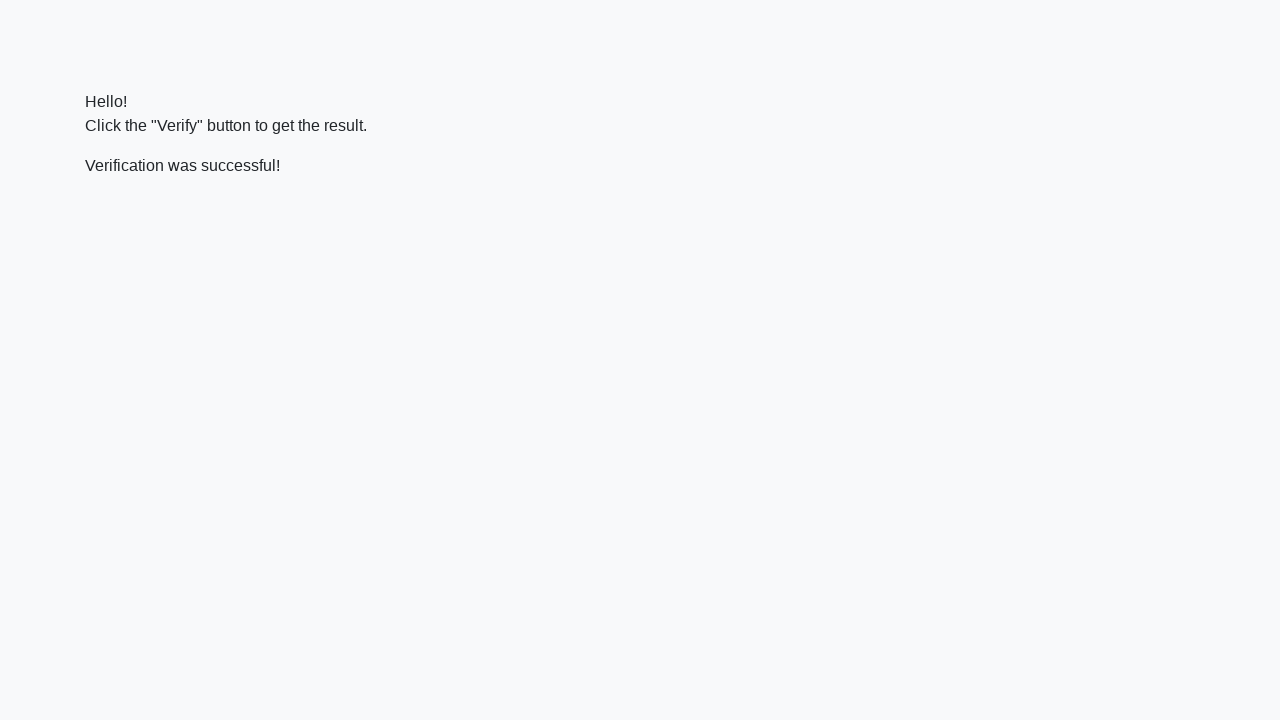

Located the verify message element
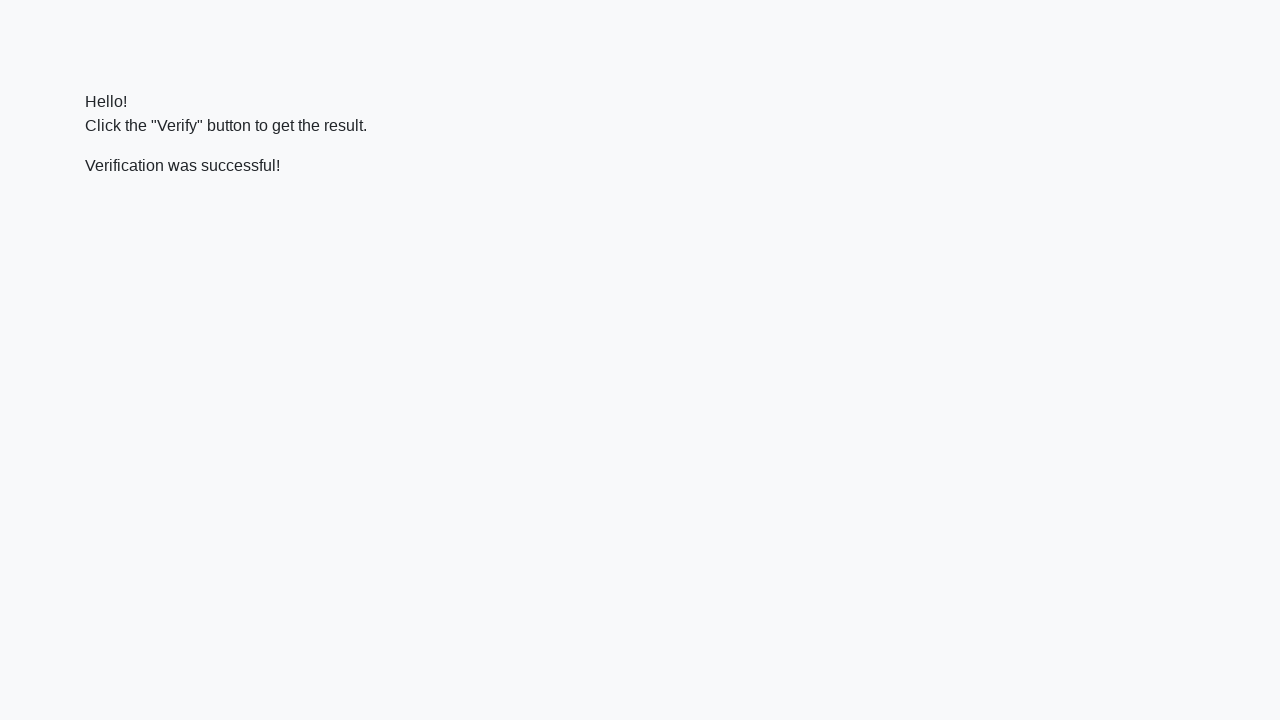

Success message appeared on the page
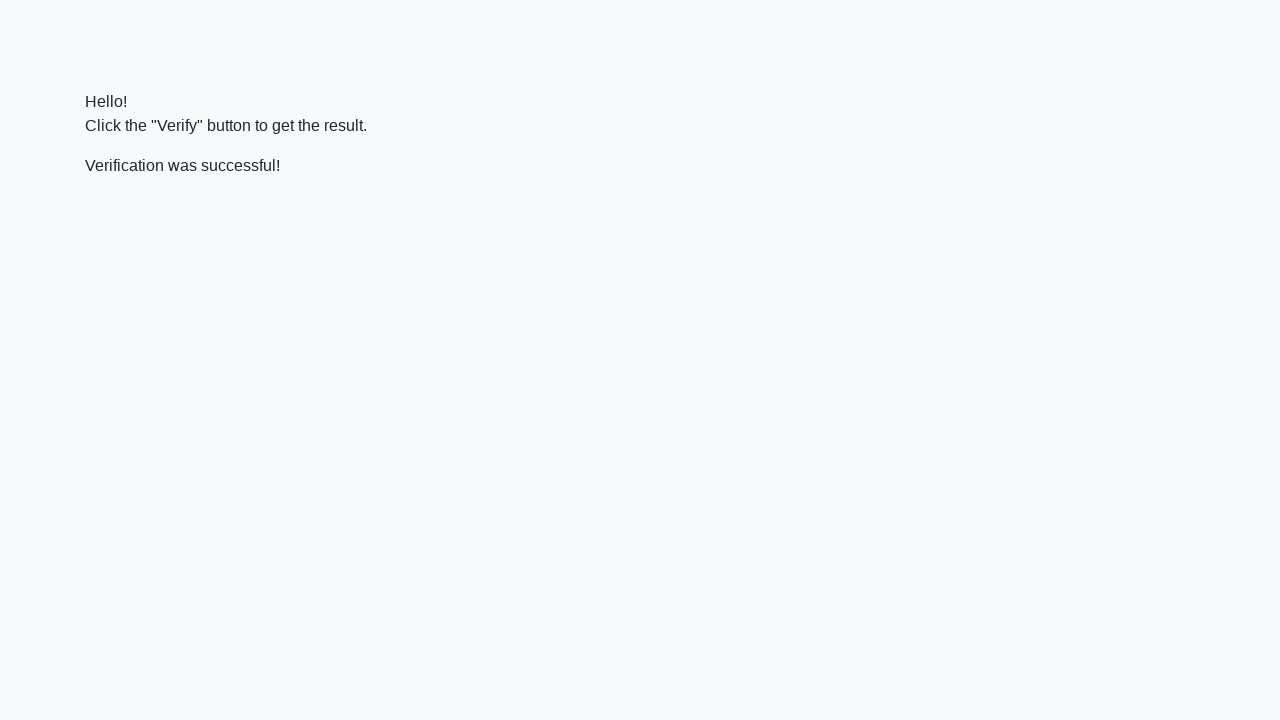

Verified that success message contains 'successful'
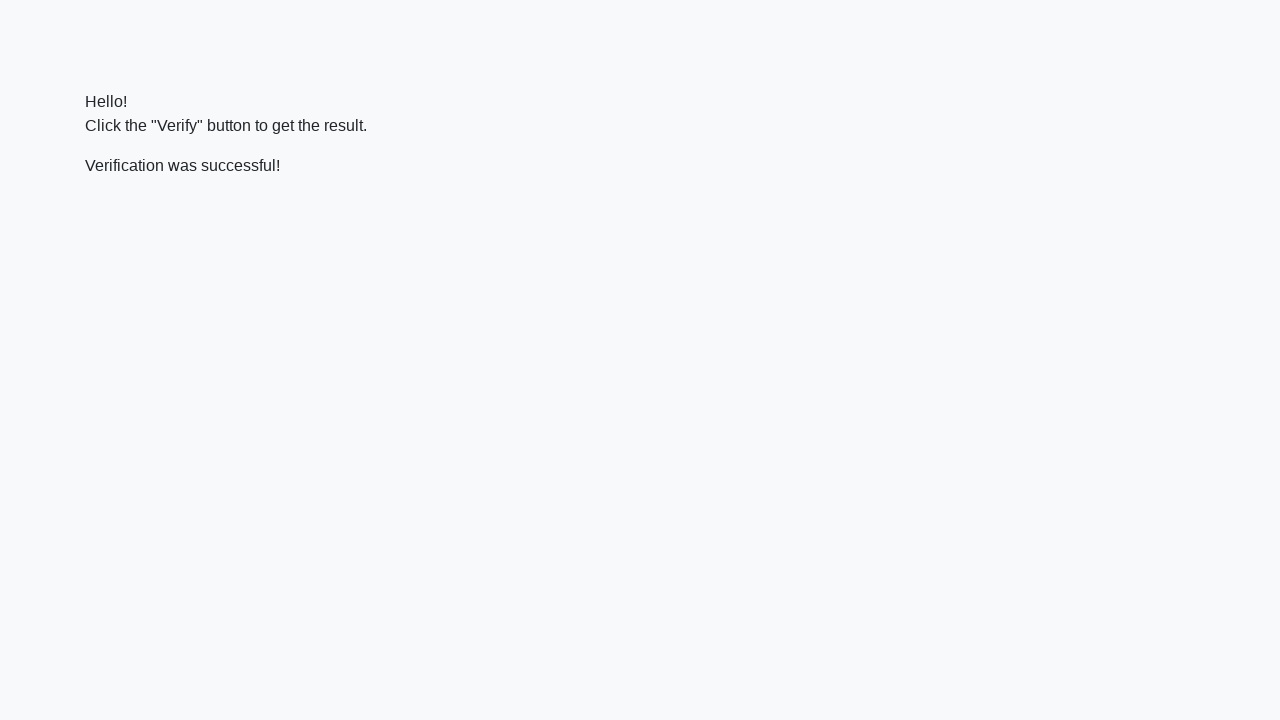

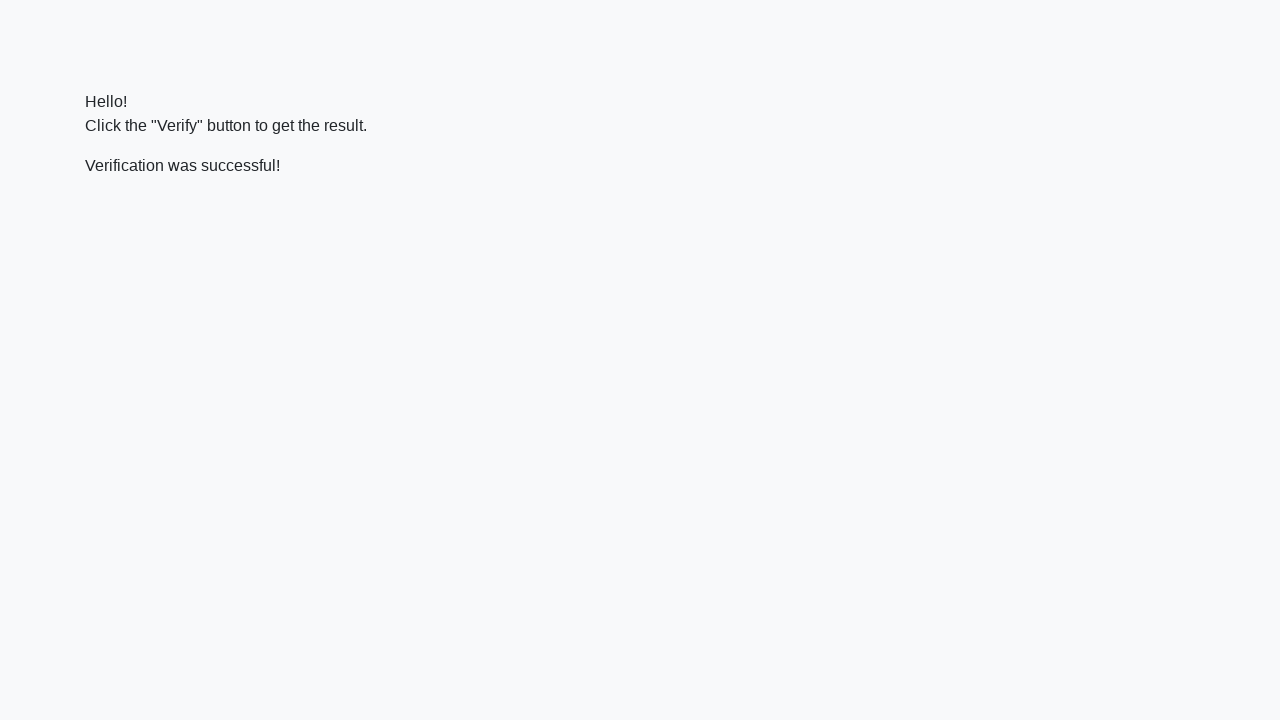